Tests that a button becomes visible after a delay on a dynamic properties demo page, verifying dynamic element visibility

Starting URL: https://demoqa.com/dynamic-properties

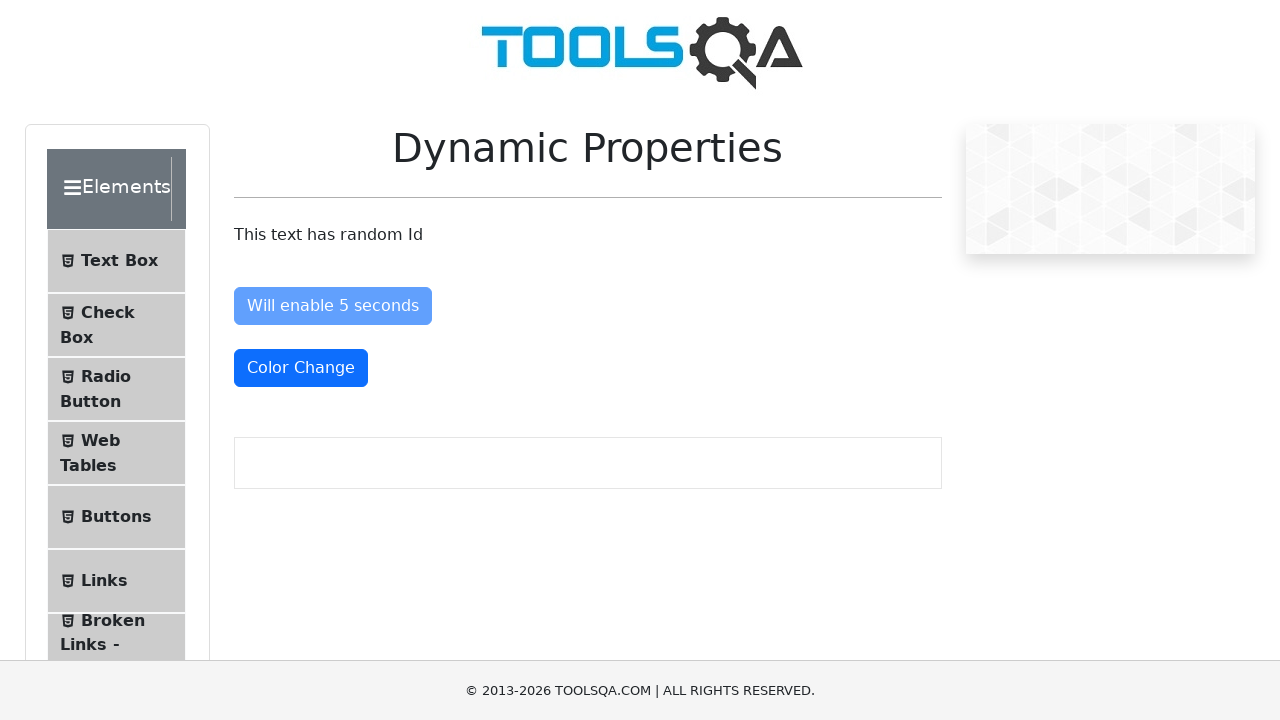

Located 'Visible After 5 Seconds' button element
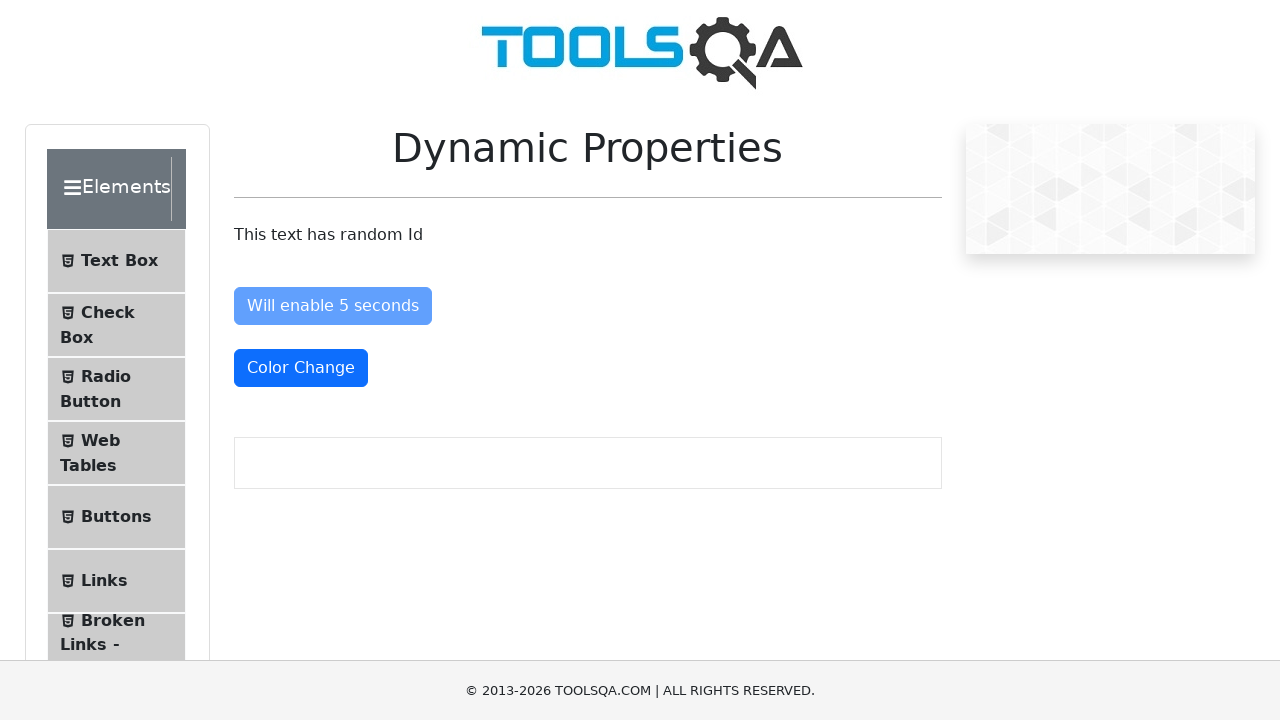

Button became visible after implicit wait
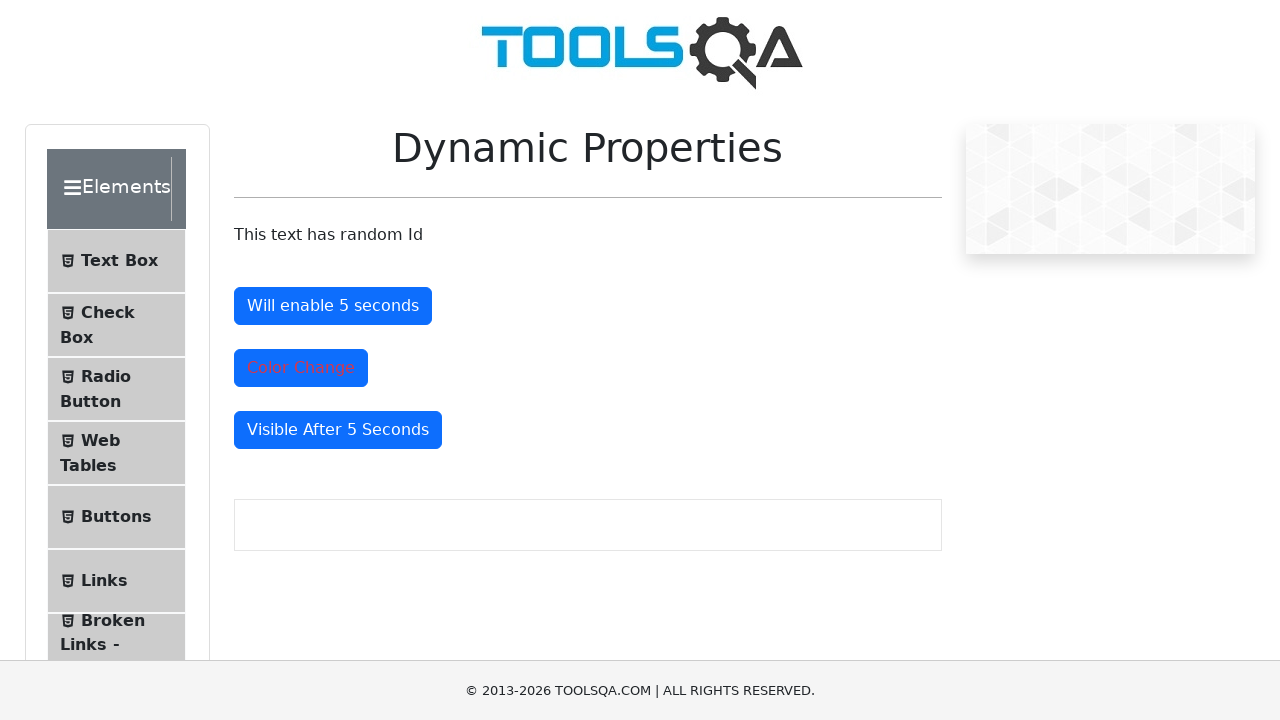

Verified that 'Visible After 5 Seconds' button is visible
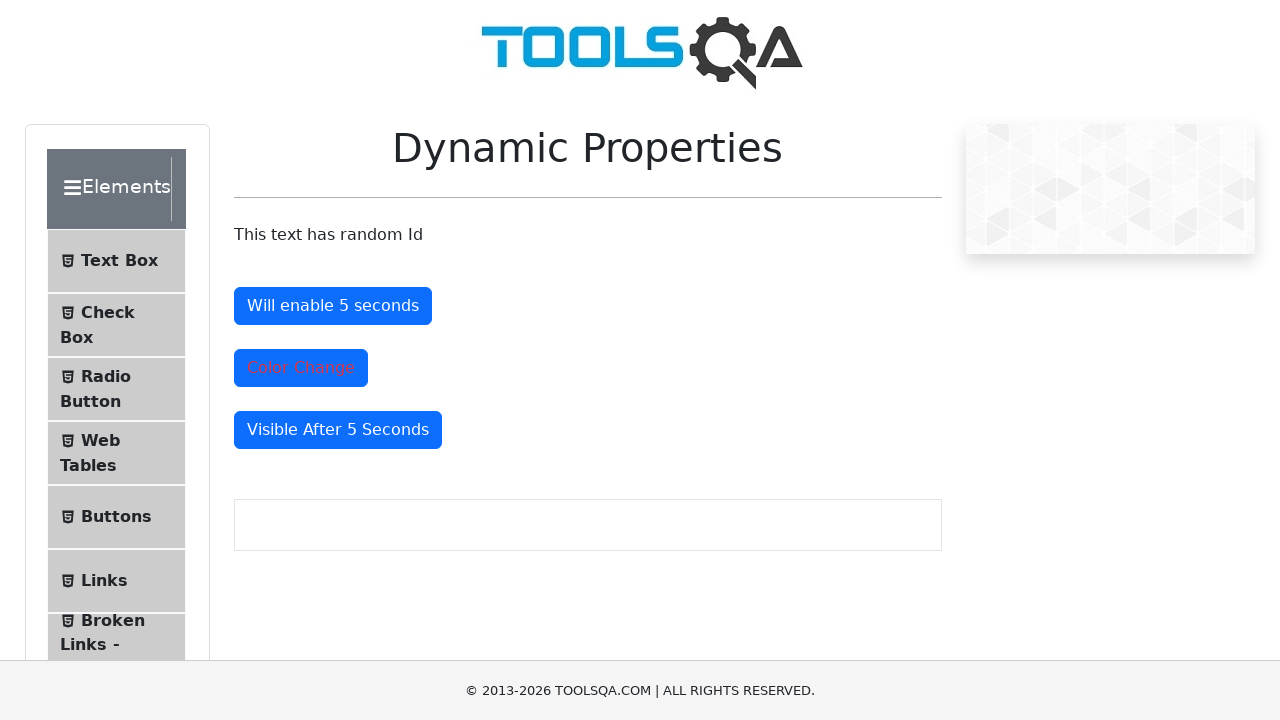

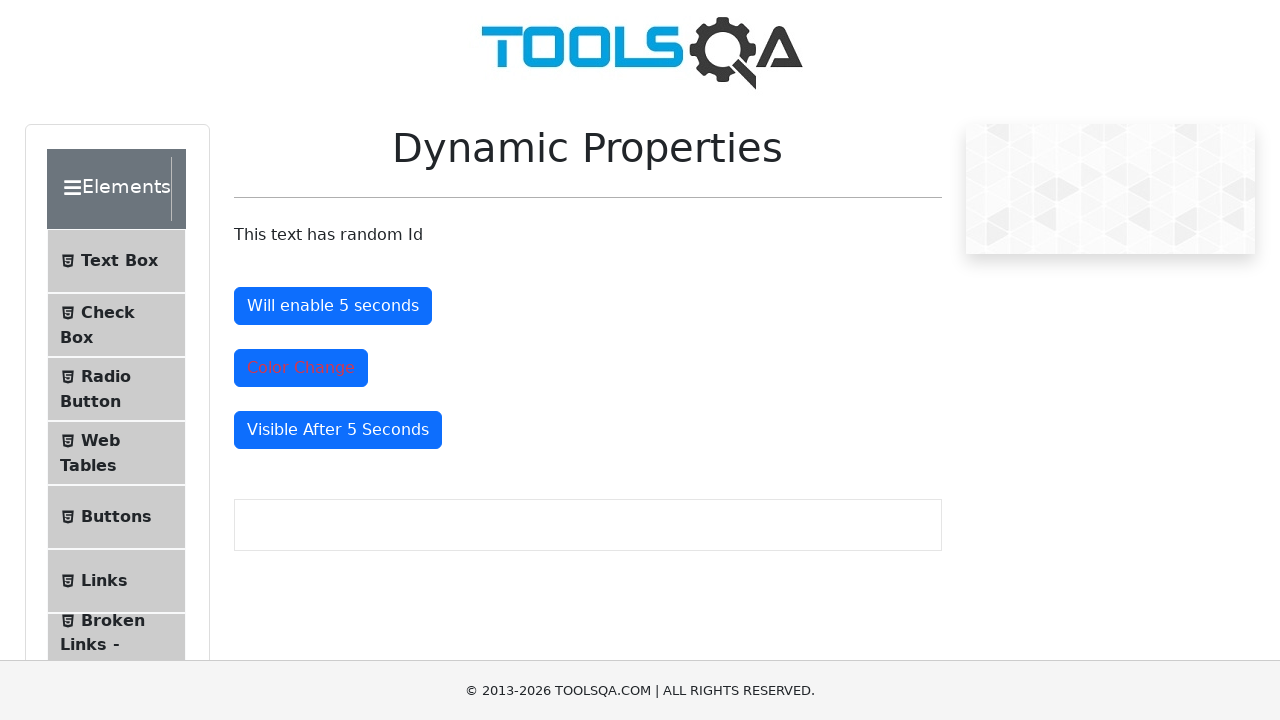